Tests clicking social media links in the footer and switching between multiple browser windows to verify the Facebook window can be found and switched to

Starting URL: https://opensource-demo.orangehrmlive.com/

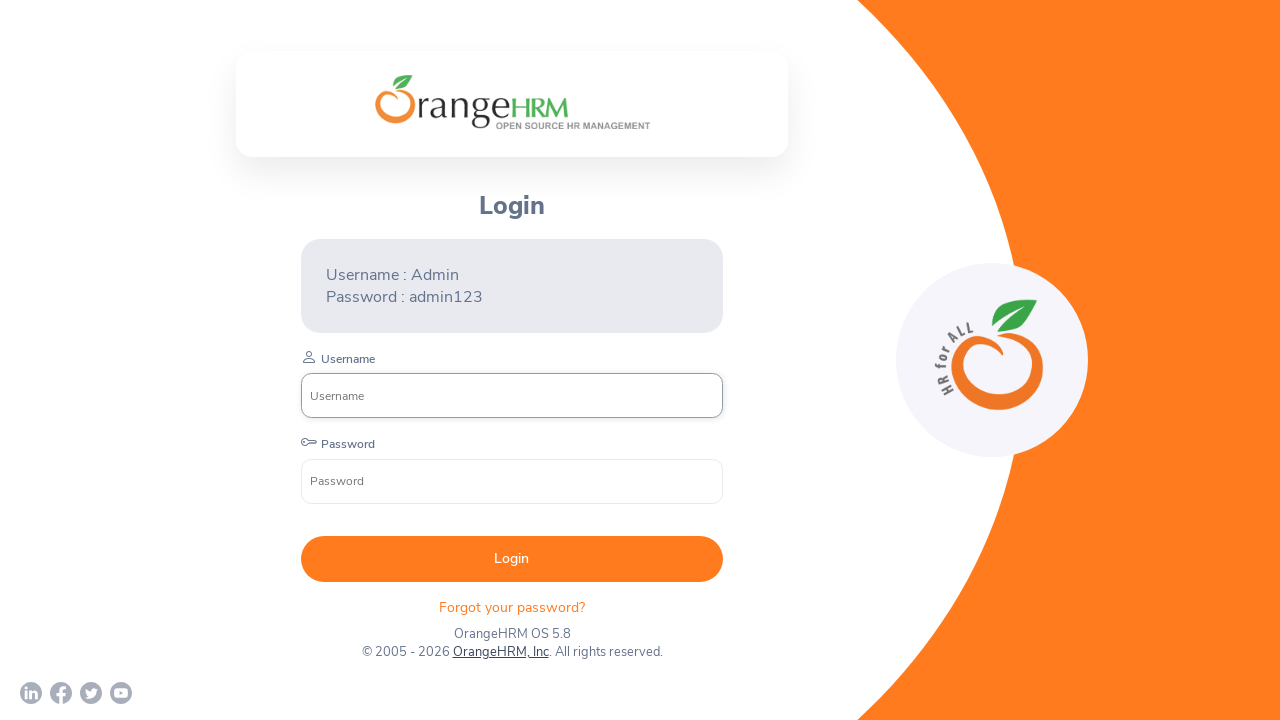

Clicked first social media link in footer at (31, 693) on (//div[@class='orangehrm-login-footer-sm']/a)[1]
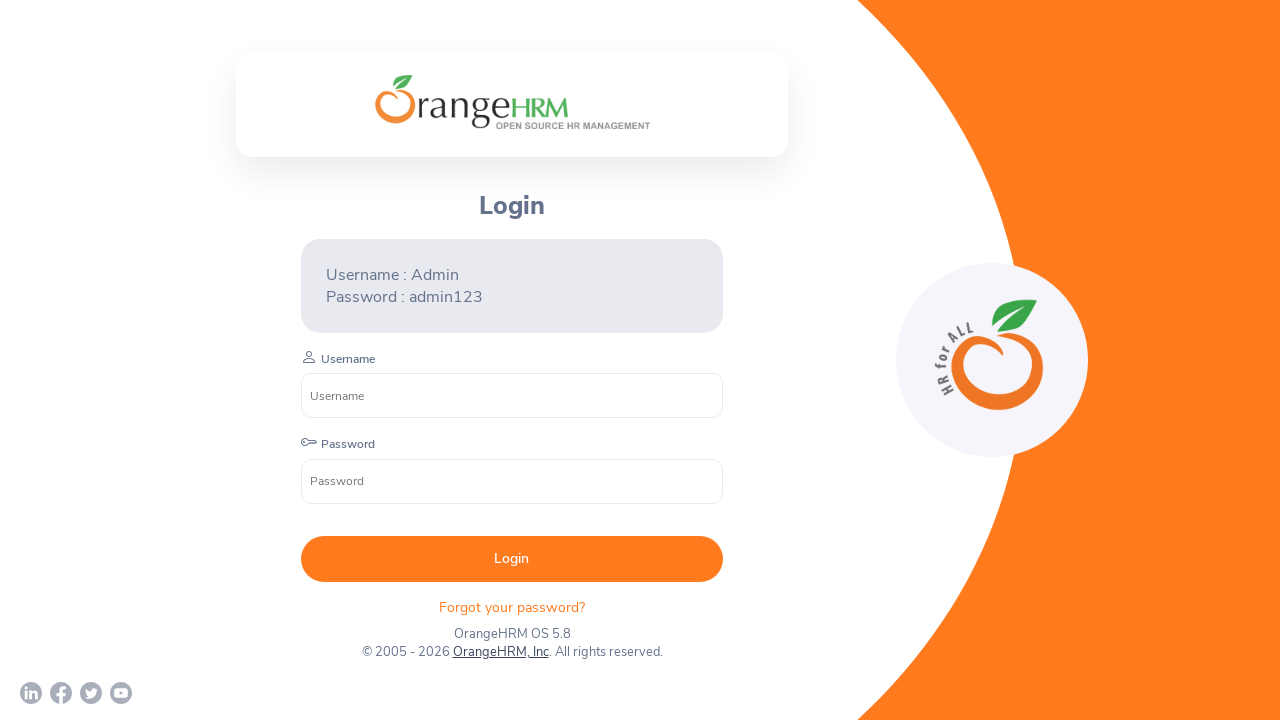

Clicked second social media link in footer at (61, 693) on (//div[@class='orangehrm-login-footer-sm']/a)[2]
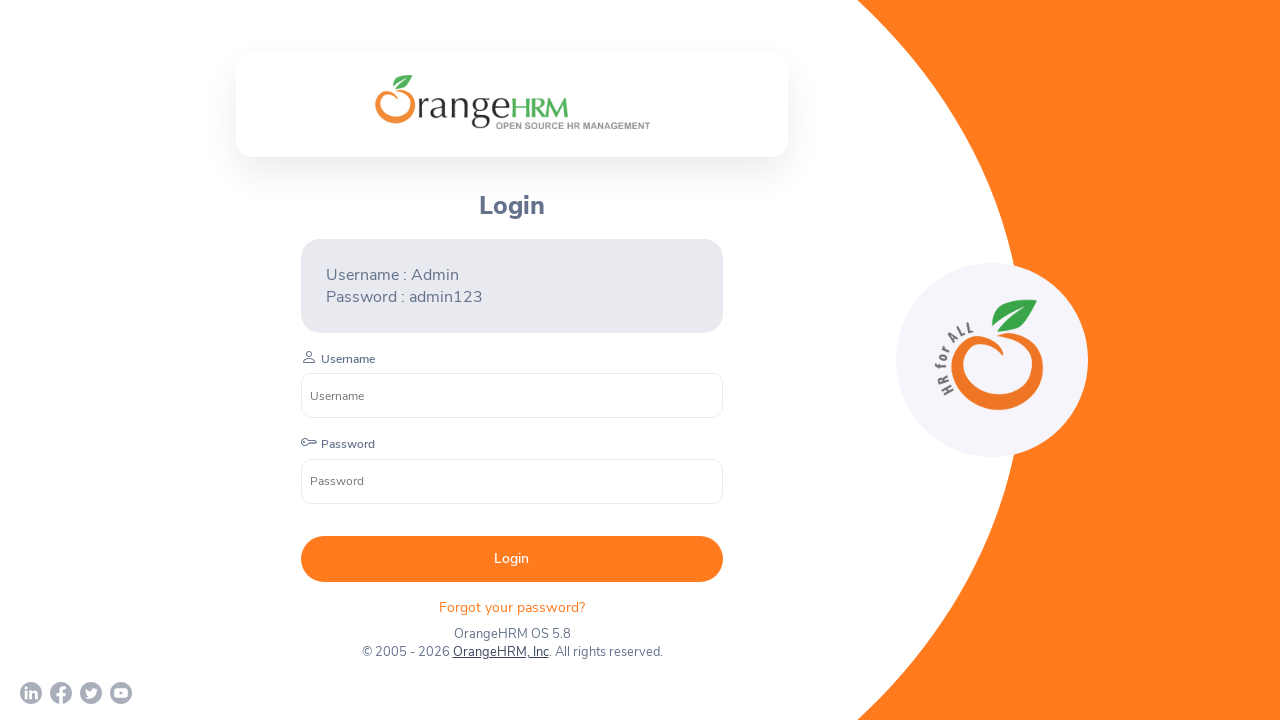

Clicked third social media link in footer at (91, 693) on (//div[@class='orangehrm-login-footer-sm']/a)[3]
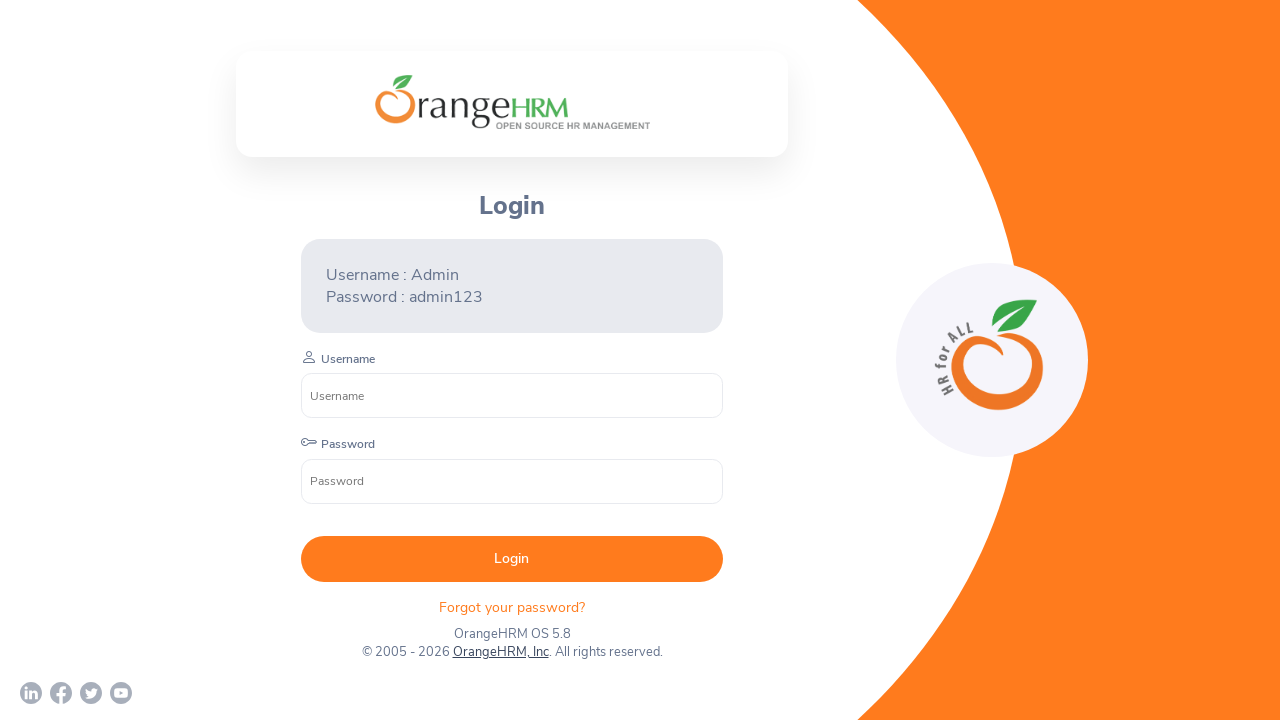

Clicked fourth social media link in footer at (121, 693) on (//div[@class='orangehrm-login-footer-sm']/a)[4]
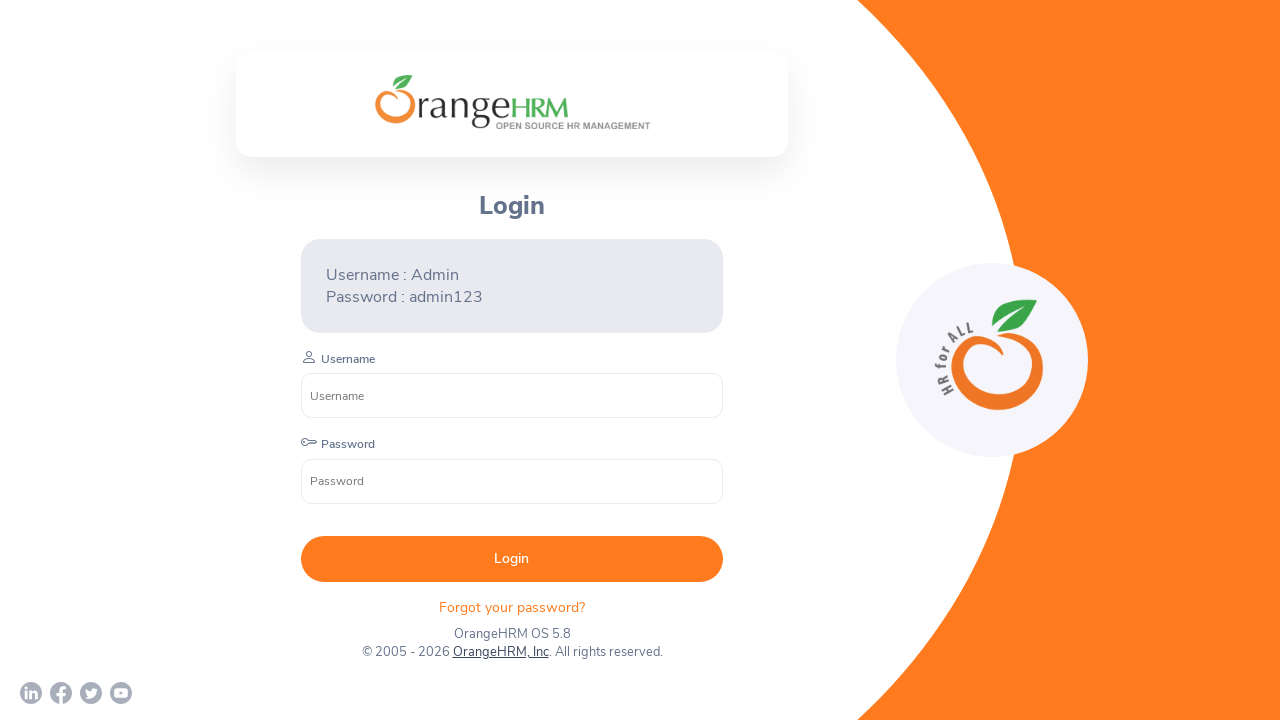

Waited 2 seconds for new pages to open
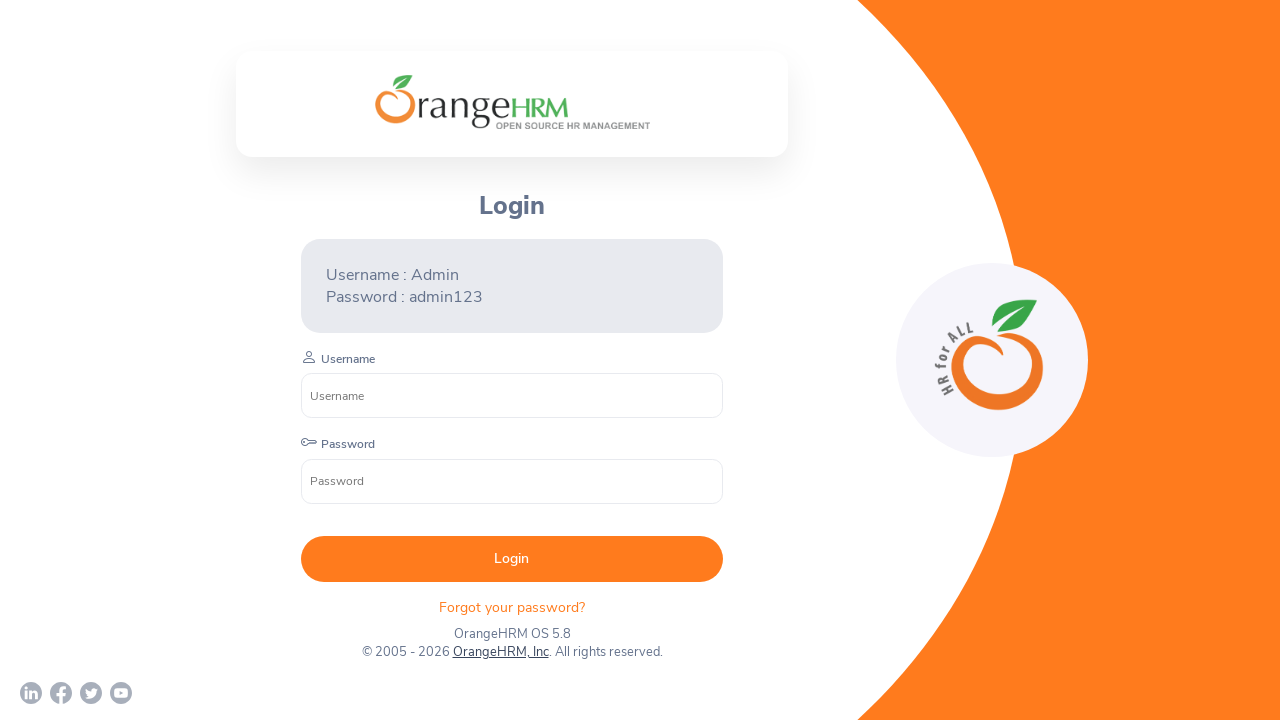

Retrieved all open pages from context
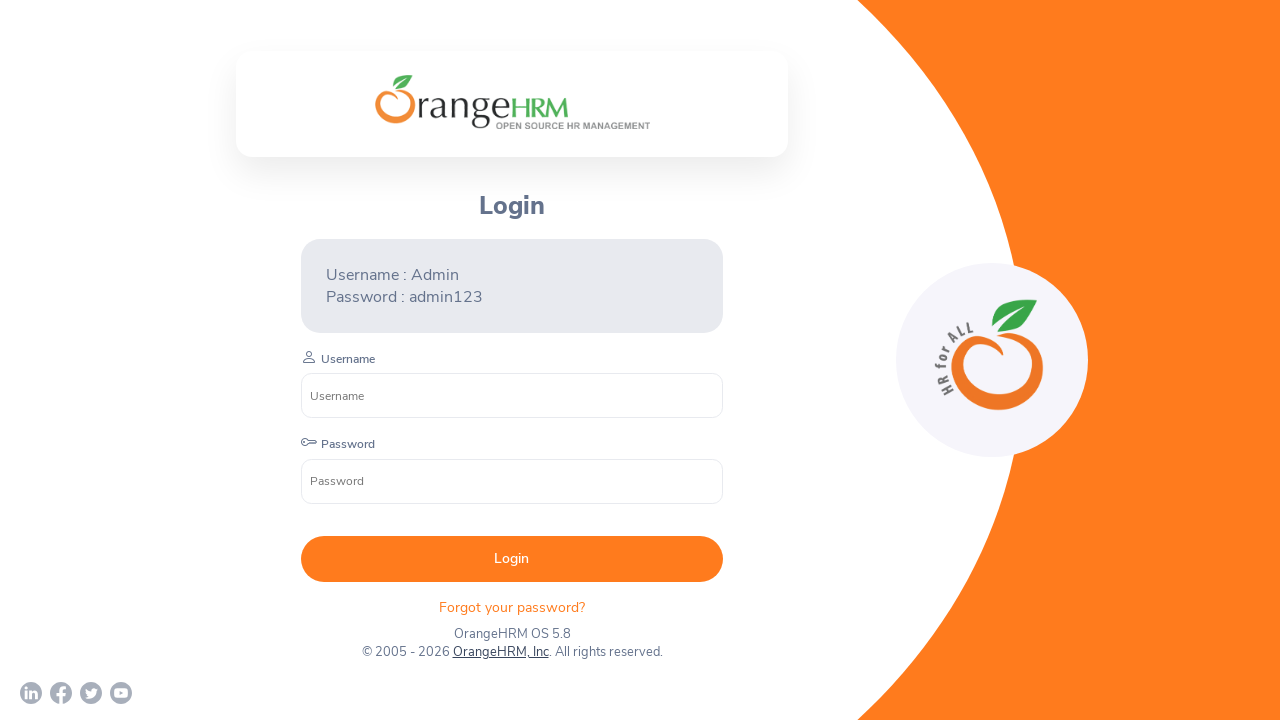

Confirmed original page still accessible with URL: https://opensource-demo.orangehrmlive.com/web/index.php/auth/login
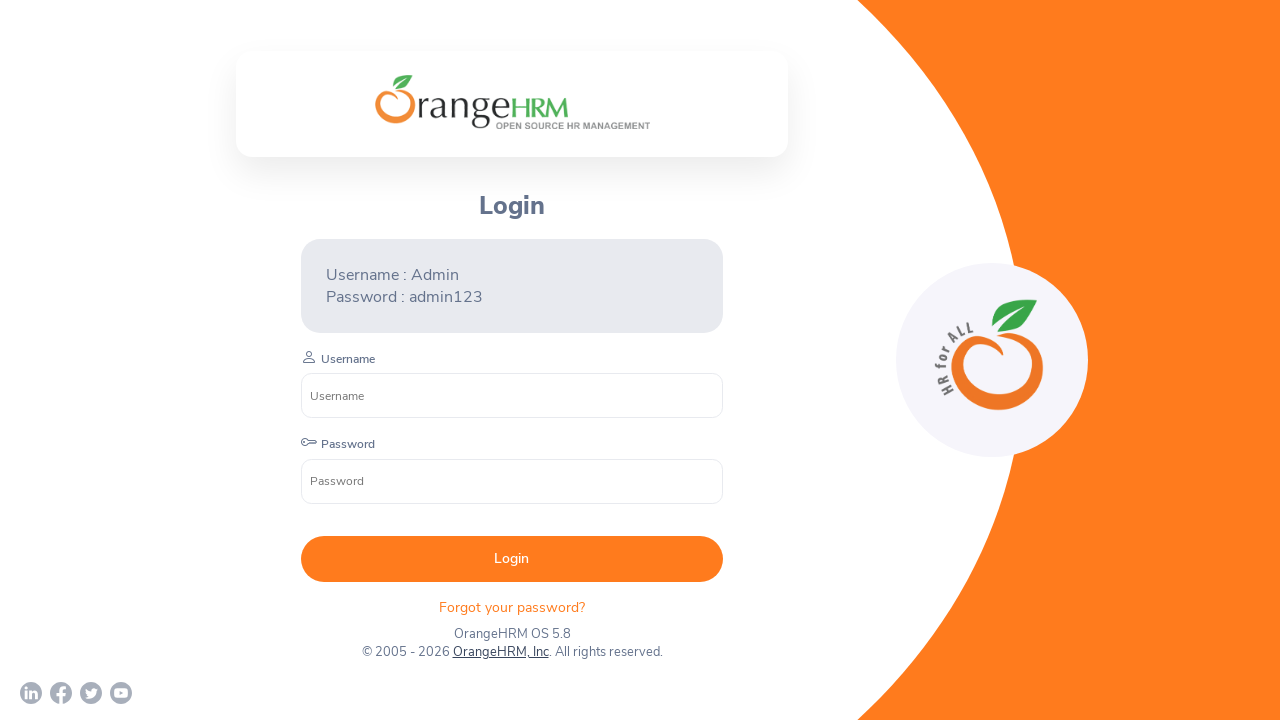

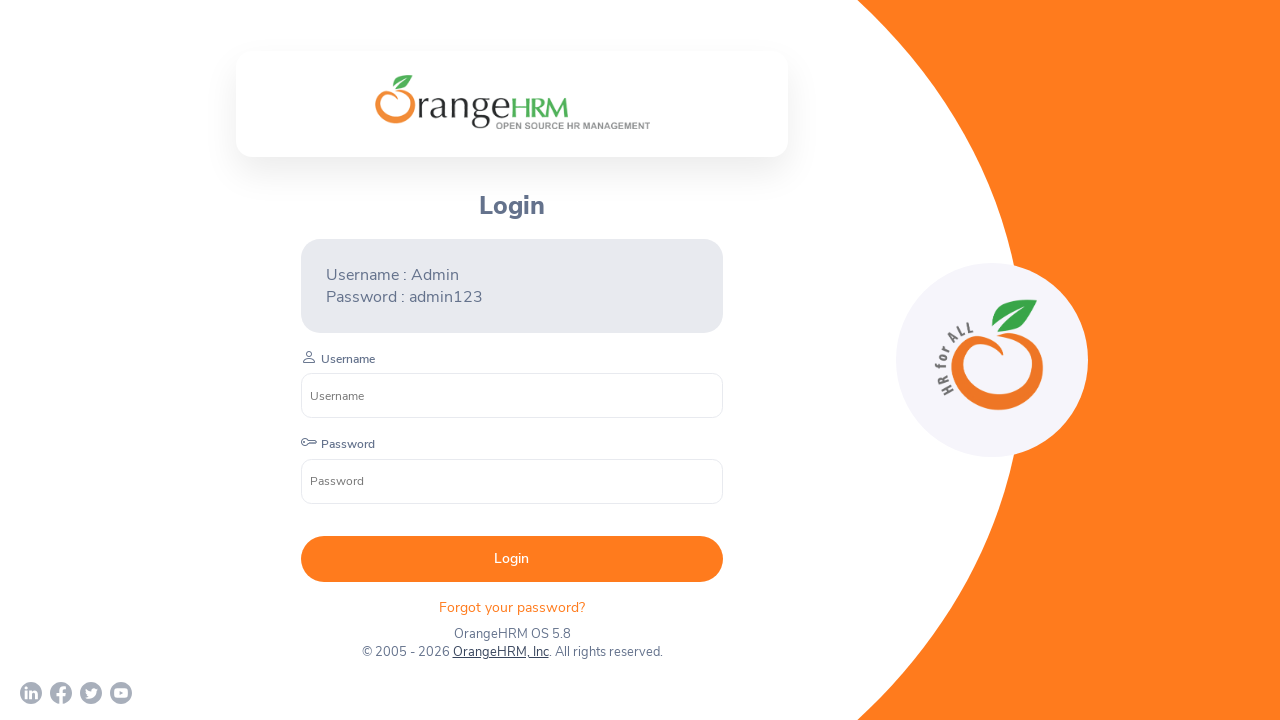